Verifies that a list group contains exactly 3 items and that the second list item contains "List Item 2" text with a badge value of "6"

Starting URL: http://selenium-python-resolver.s3-website.us-east-2.amazonaws.com/

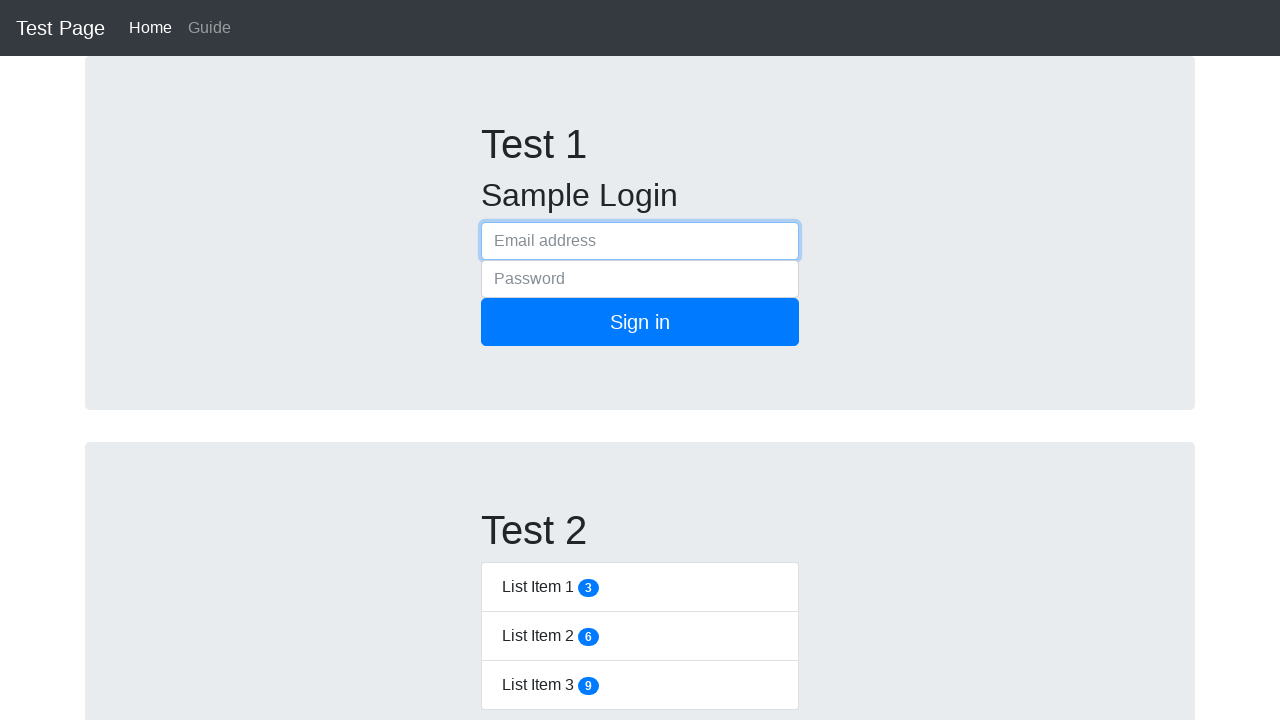

Navigated to the test page
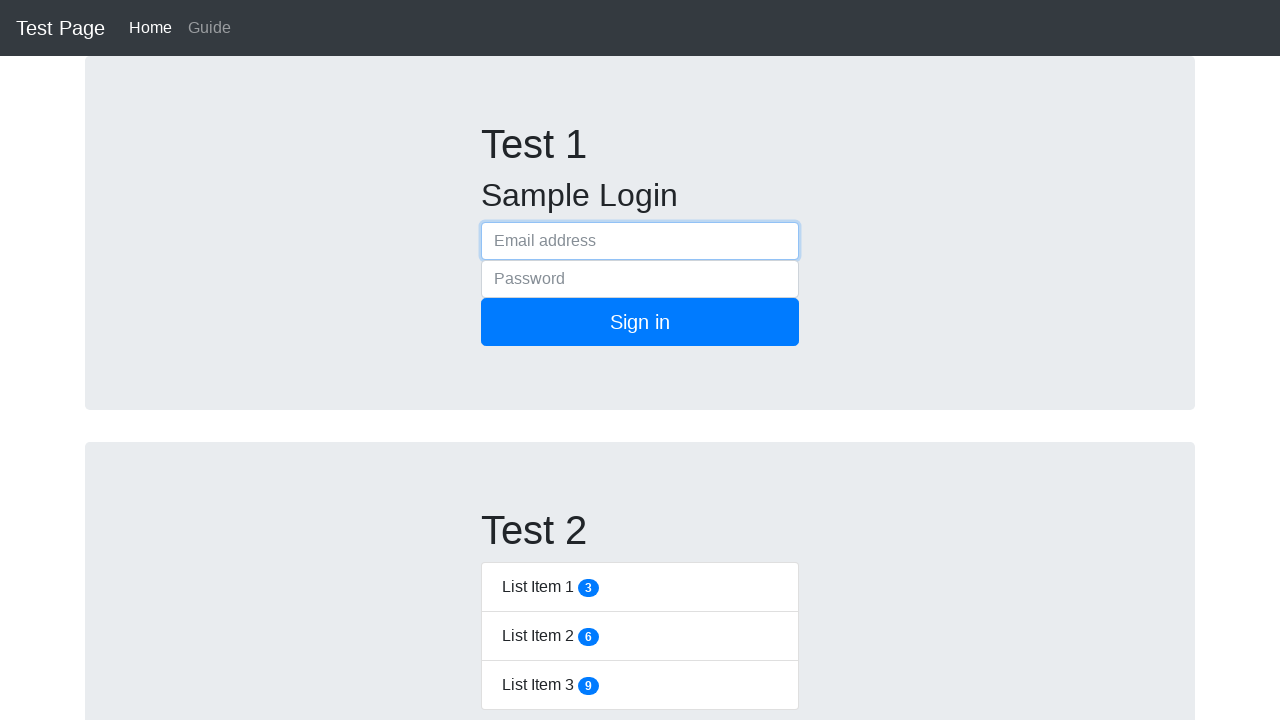

List items loaded in #test-2-div
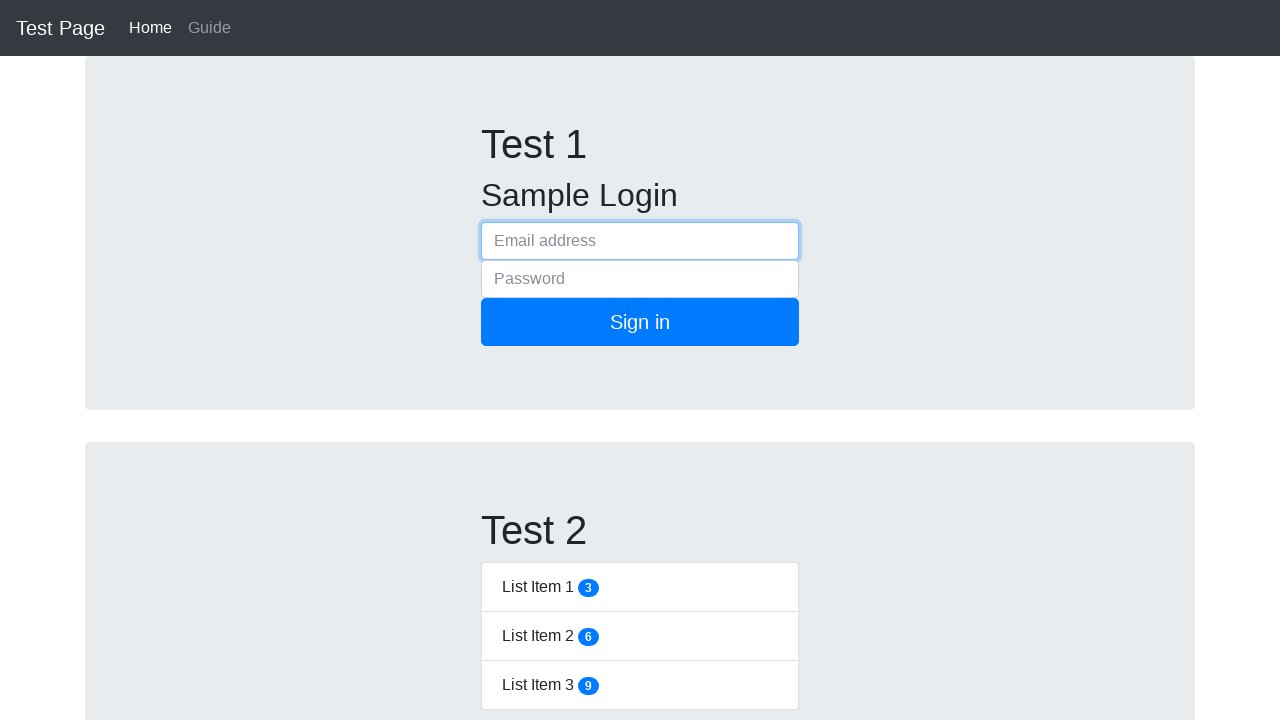

Located all list items
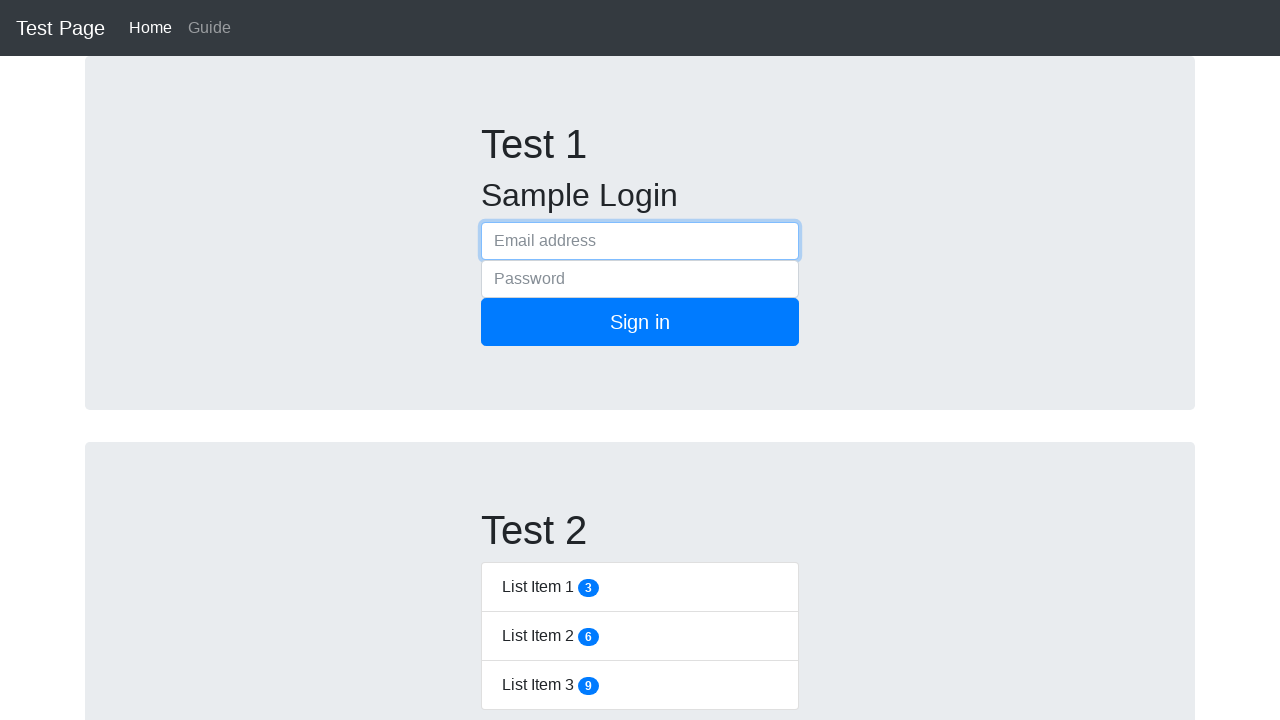

Verified list group contains exactly 3 items
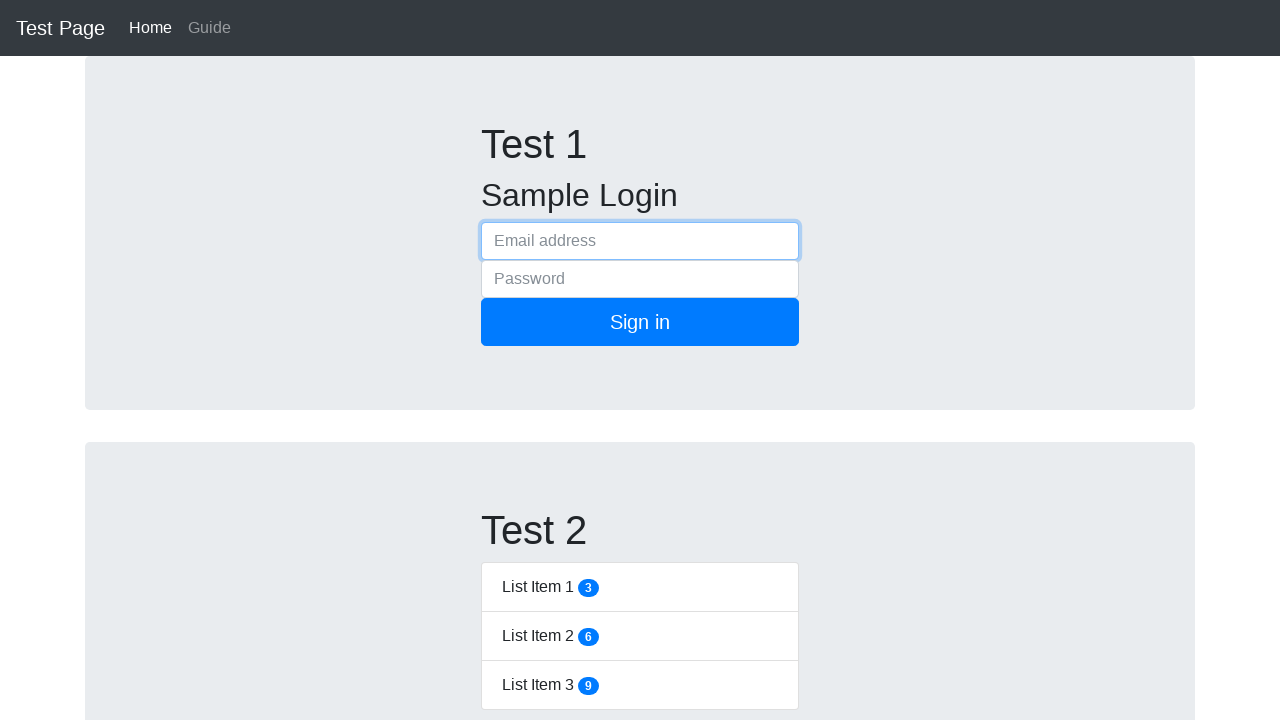

Located second list item
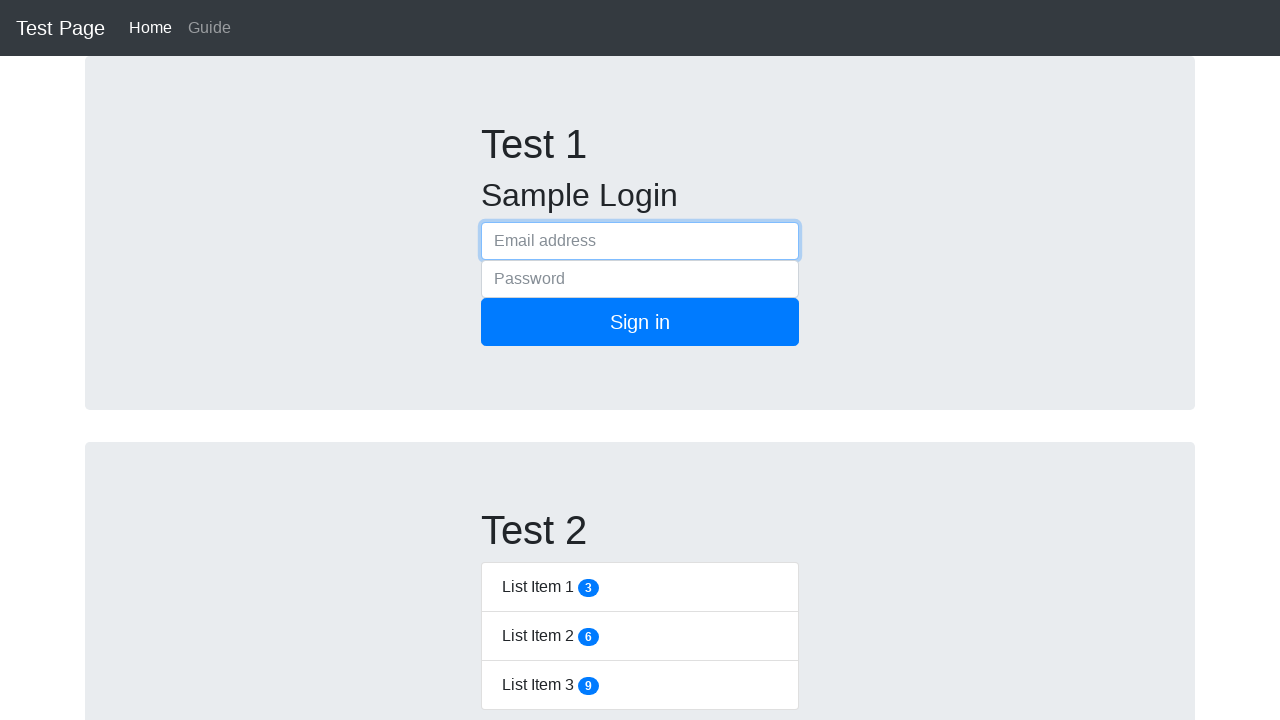

Retrieved text content from second list item
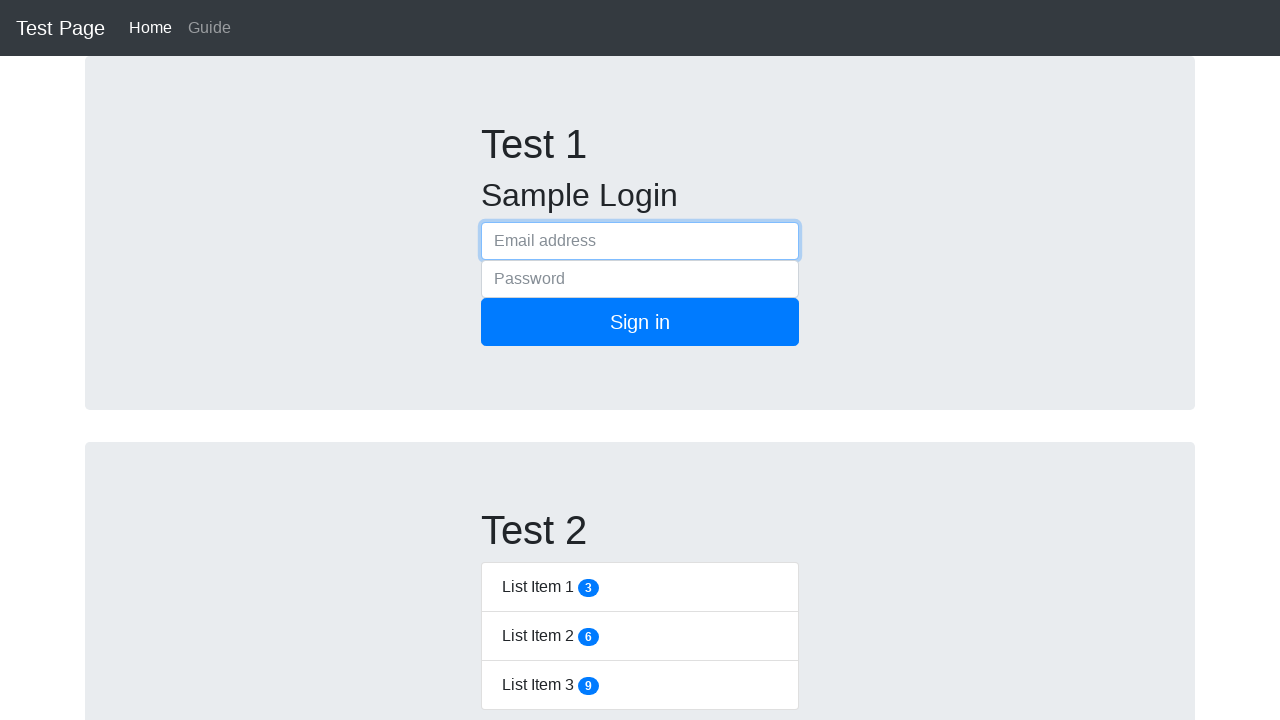

Verified second list item contains 'List Item 2' text
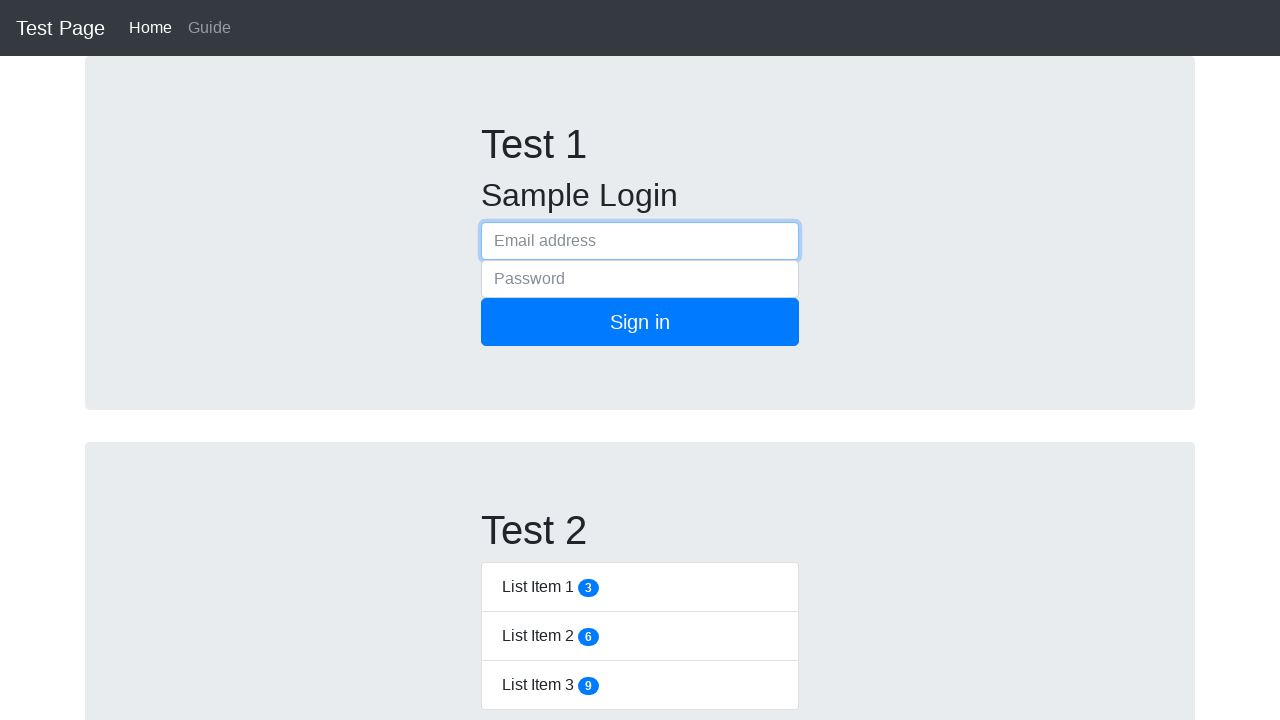

Retrieved badge text from second list item
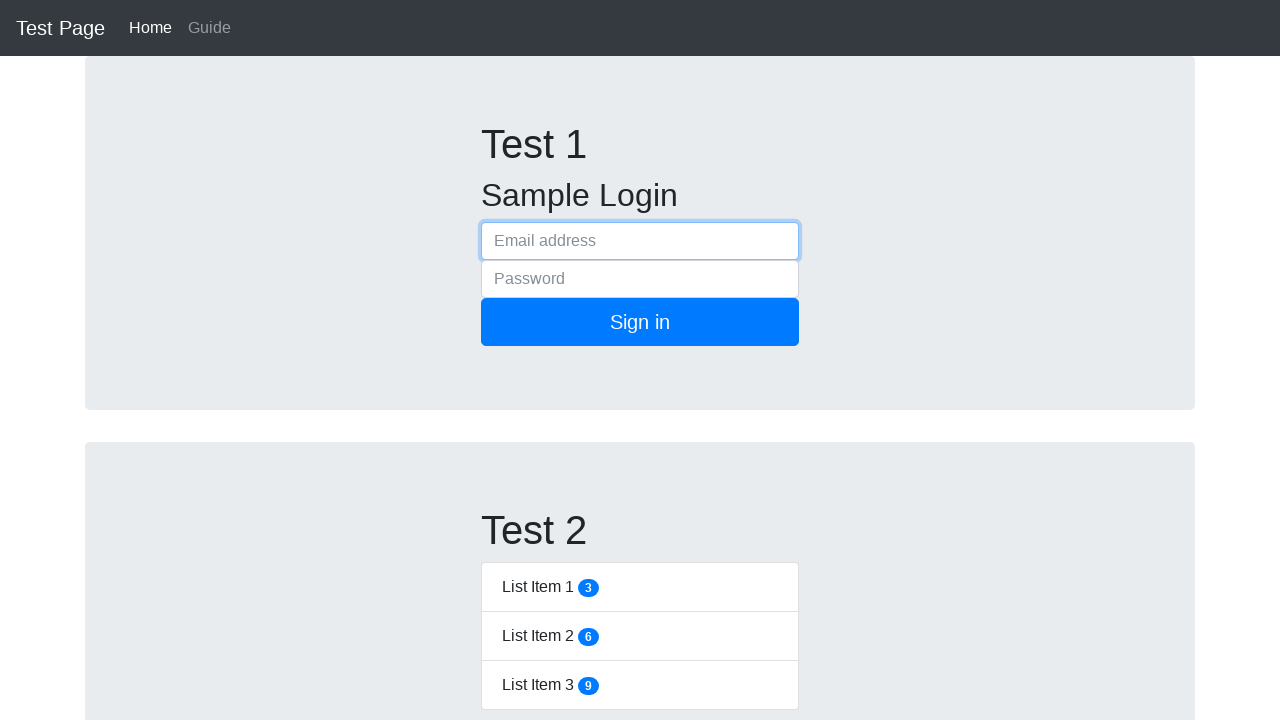

Verified badge value is '6'
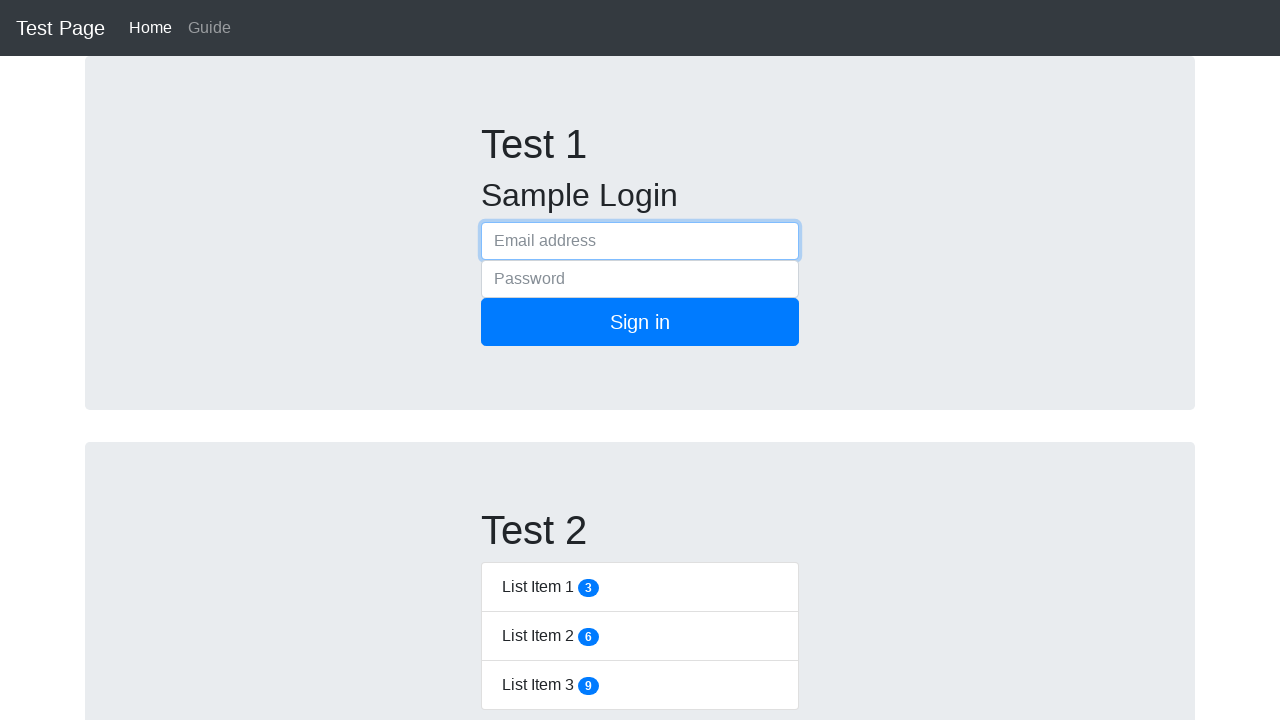

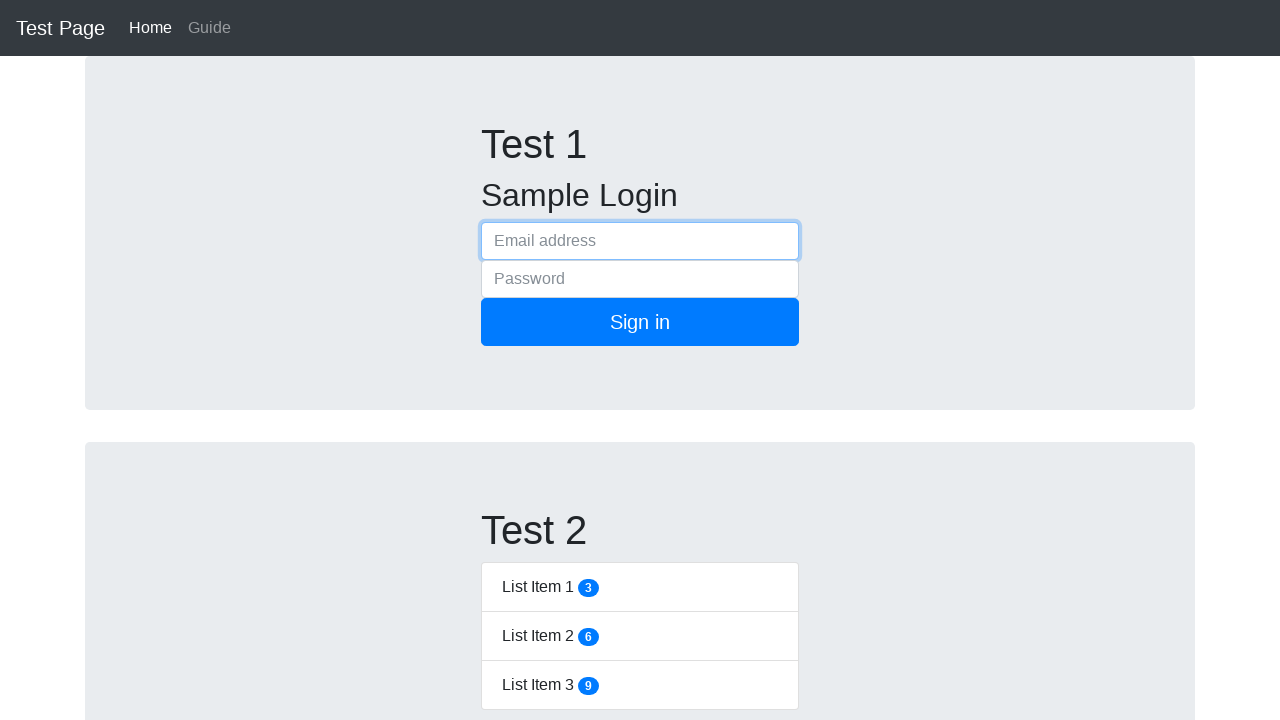